Tests multiple window handling by clicking a link that opens a new window, switching to the new window, and verifying the page titles before and after the switch.

Starting URL: https://practice.cydeo.com/windows

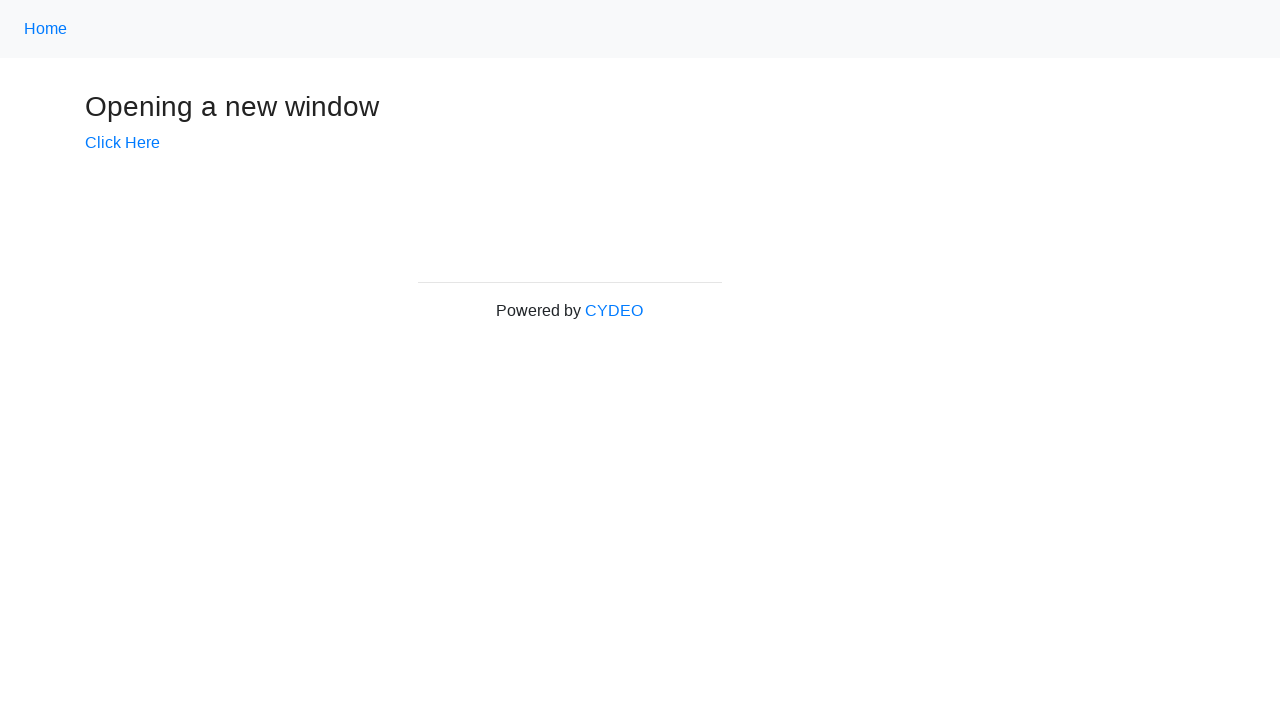

Verified initial page title is 'Windows'
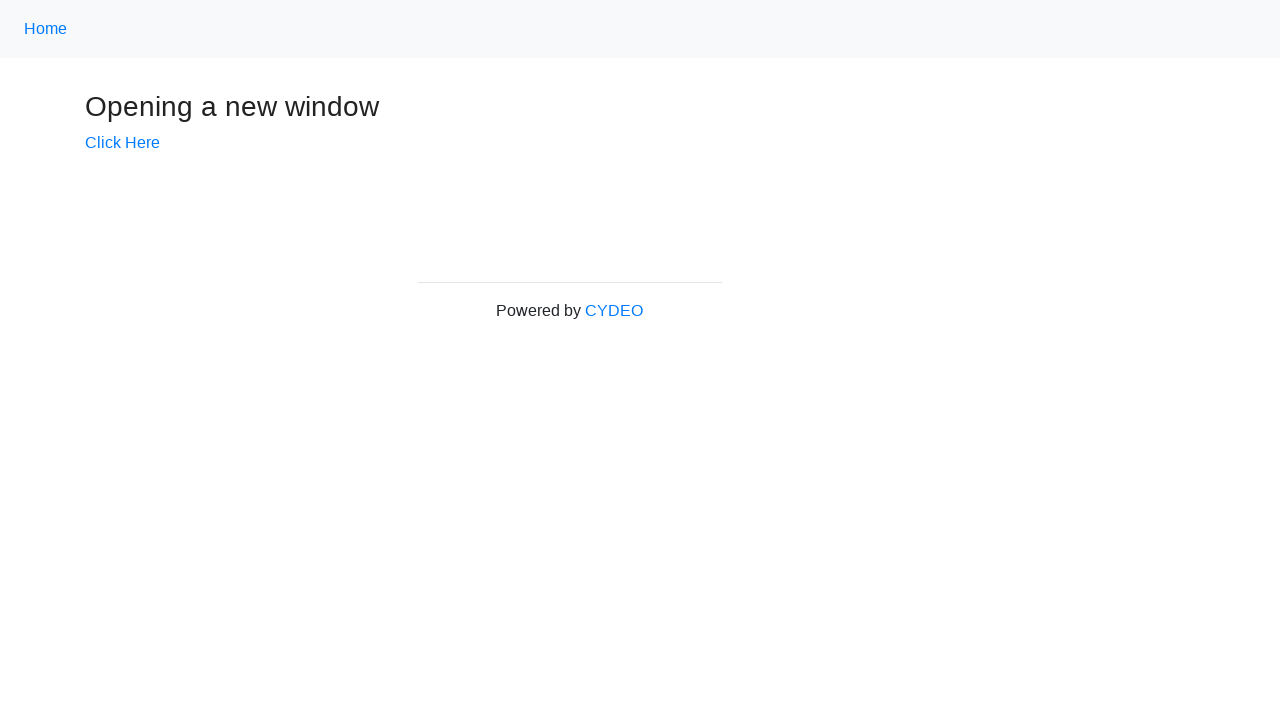

Clicked 'Click Here' link to open new window at (122, 143) on text=Click Here
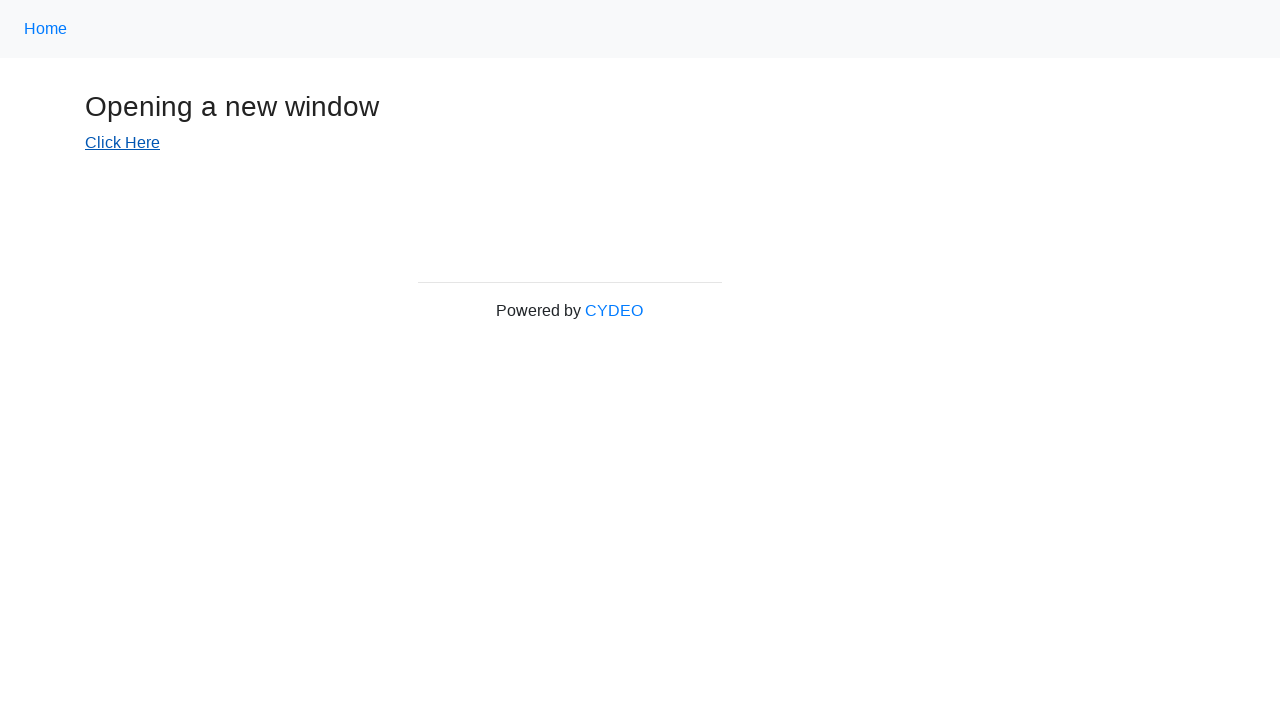

Captured reference to newly opened window
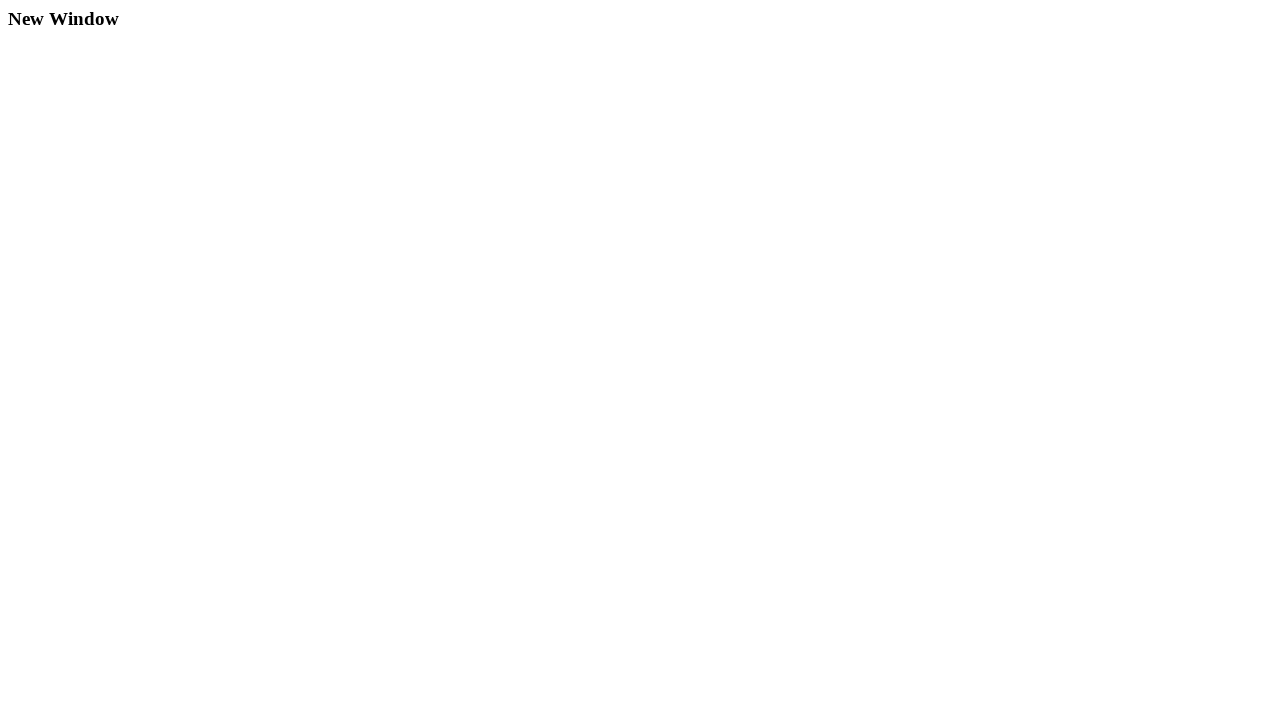

New window finished loading
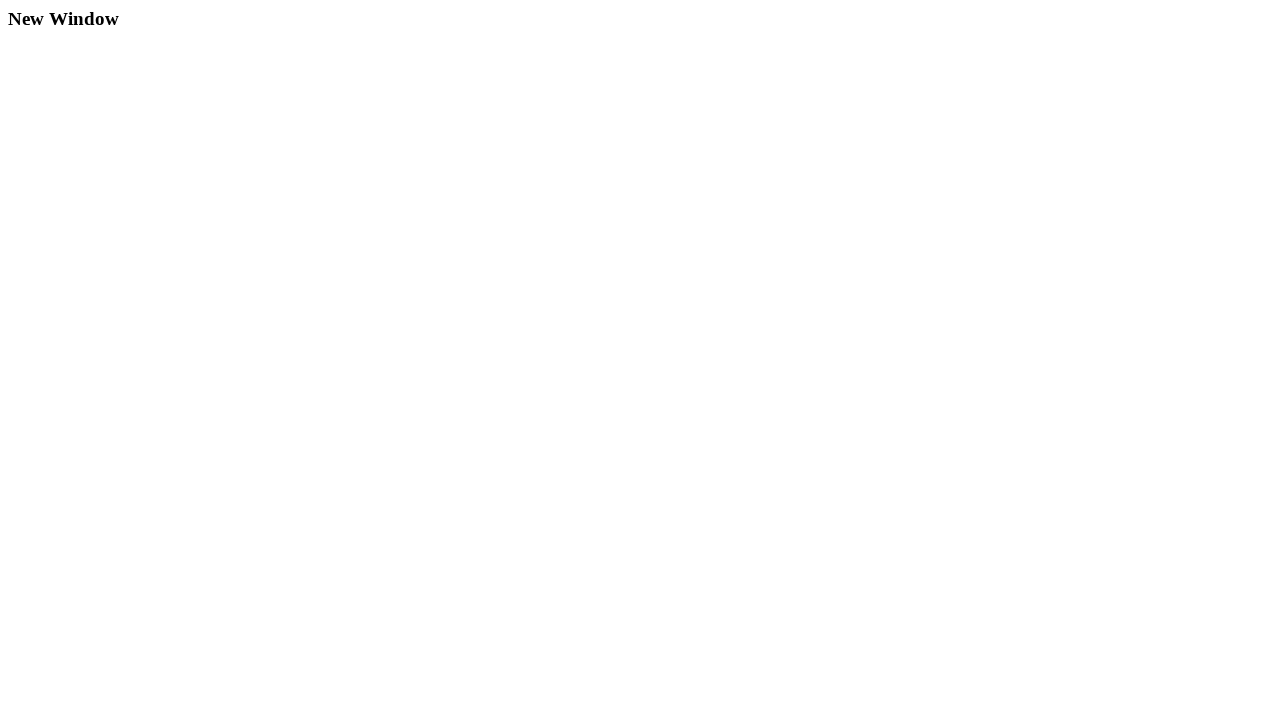

Verified new window title is 'New Window'
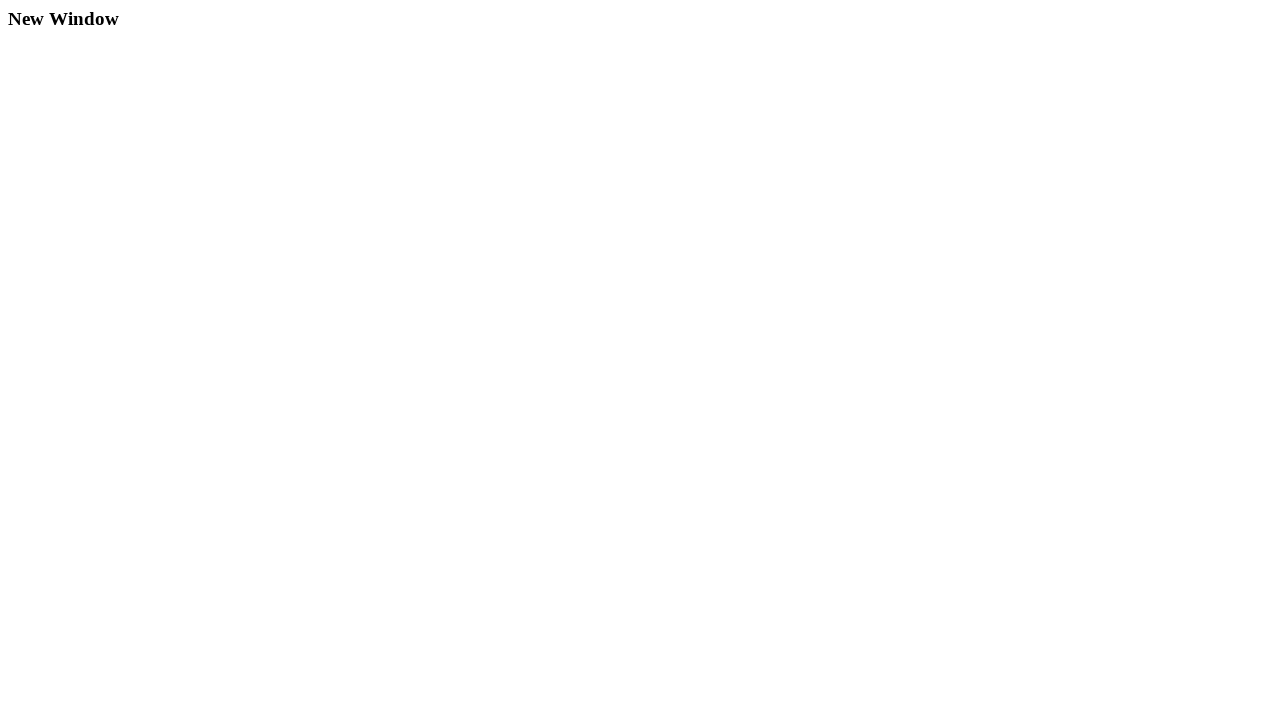

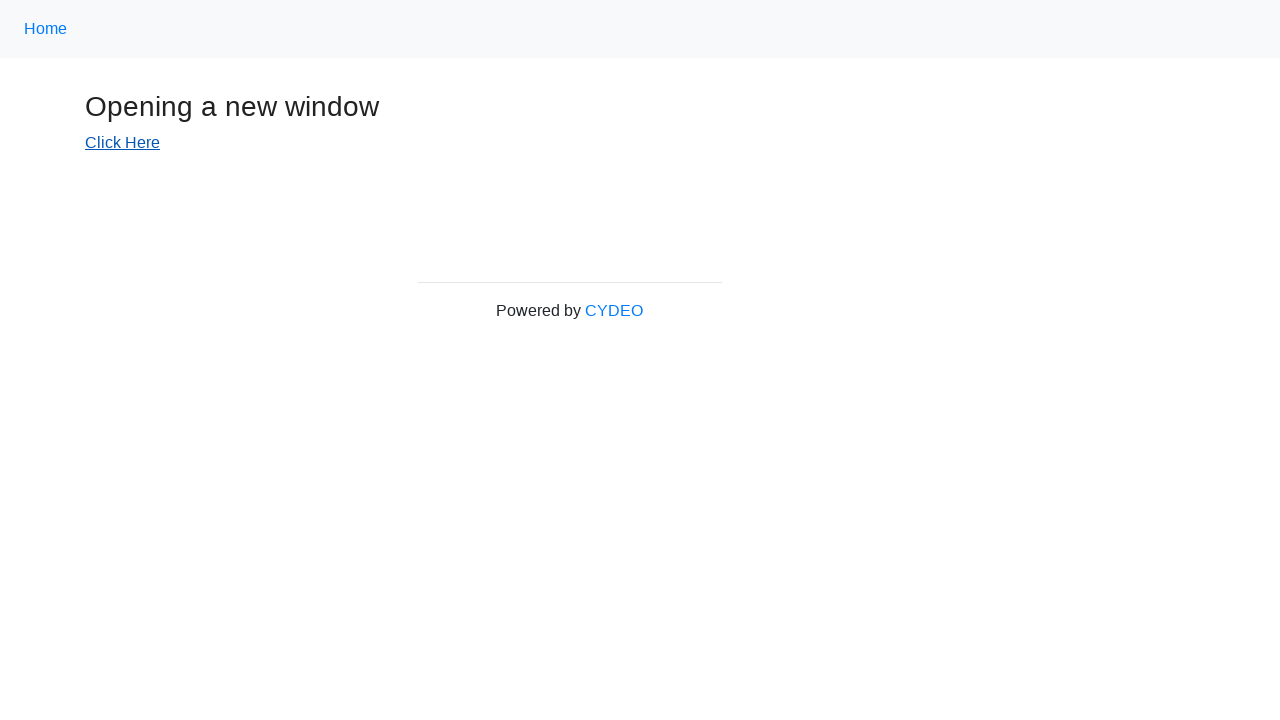